Tests scrolling an element into view using JavaScript

Starting URL: https://rahulshettyacademy.com/AutomationPractice/

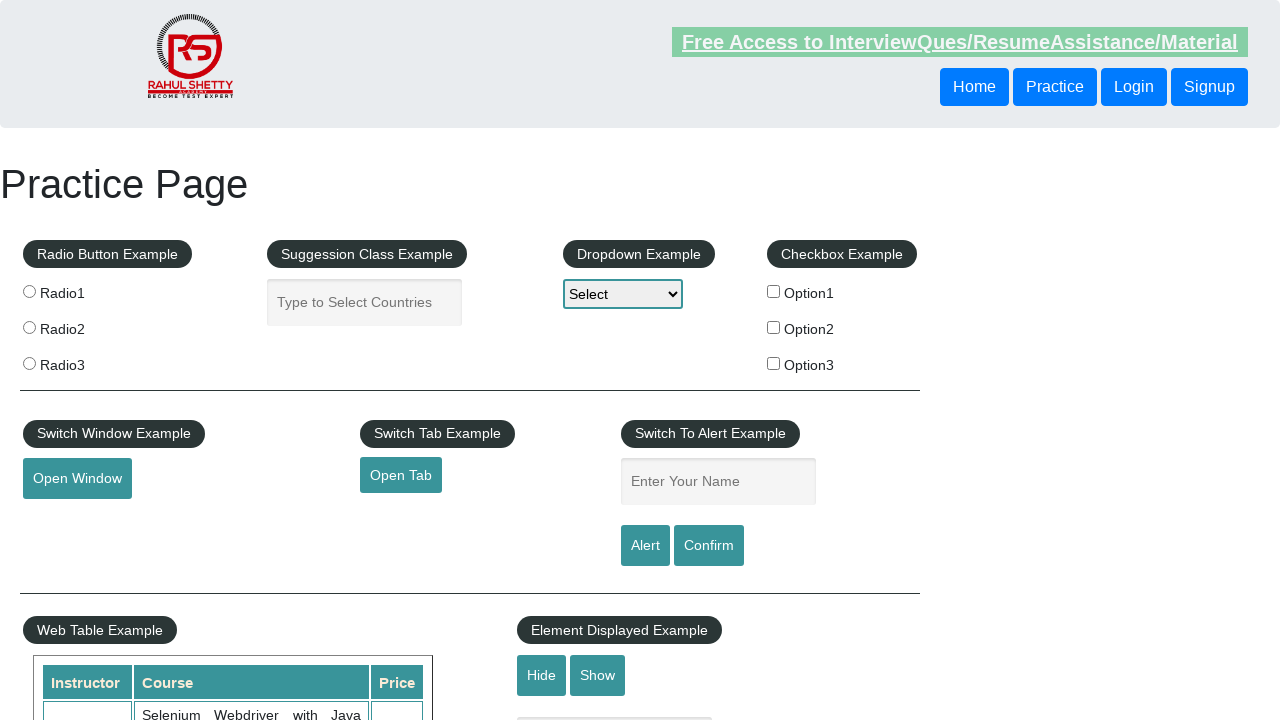

Located the #displayed-text element
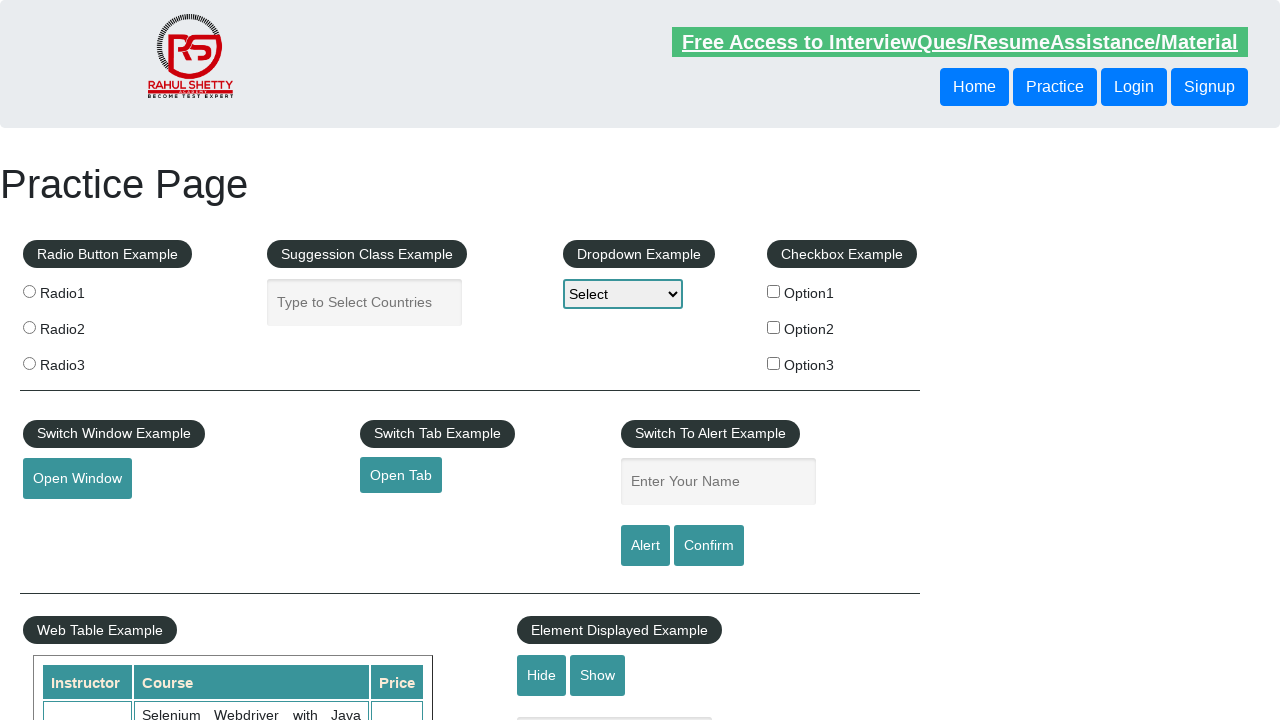

Scrolled #displayed-text element into view using JavaScript
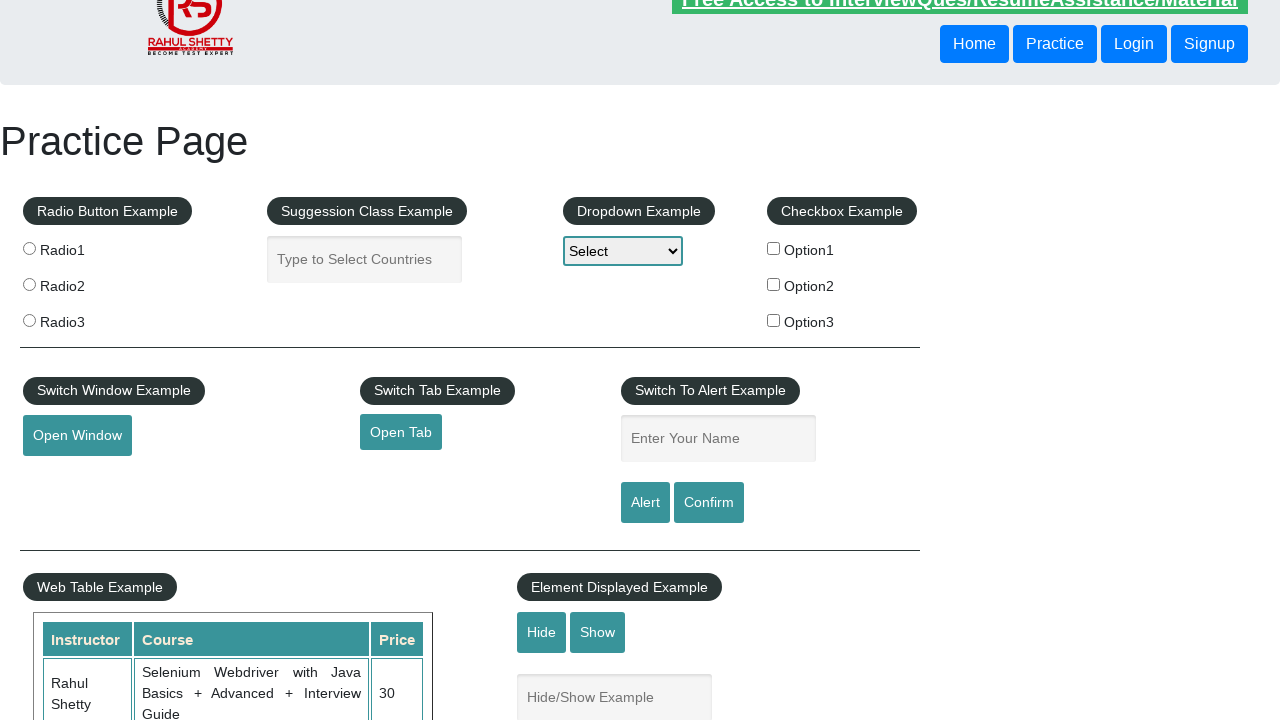

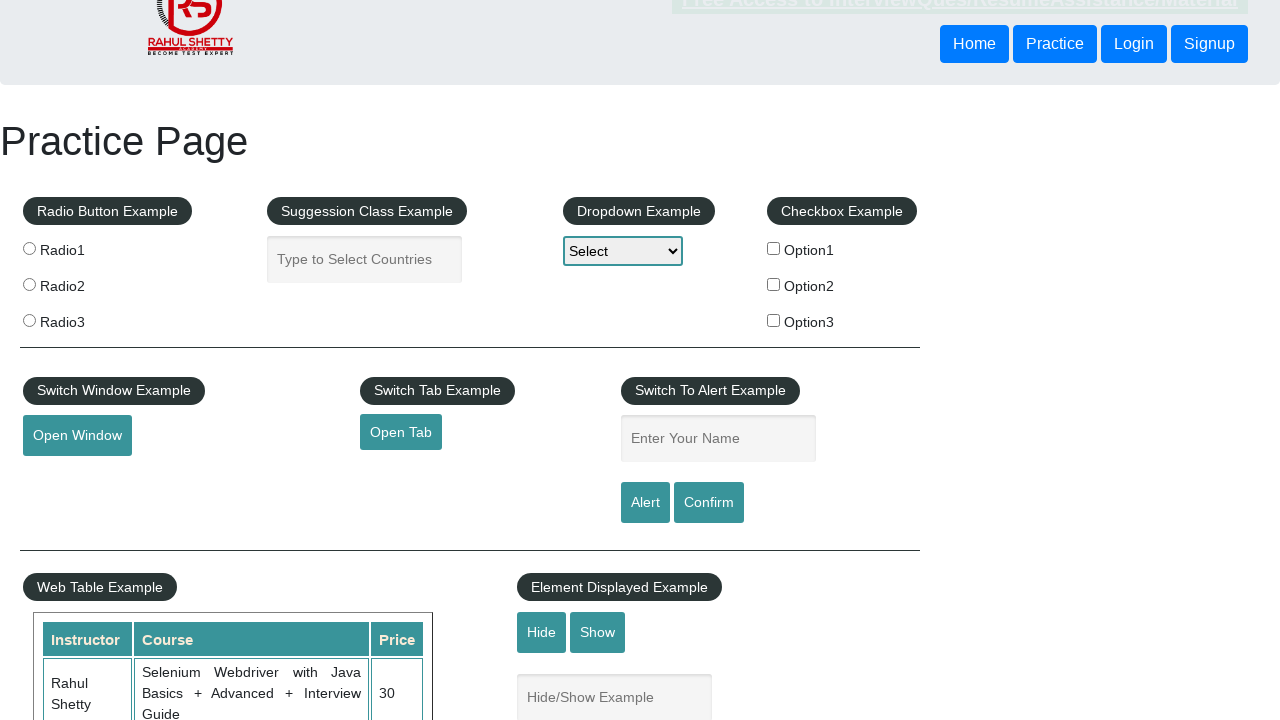